Tests clicking a link and verifying navigation to the correct page

Starting URL: https://bonigarcia.dev/selenium-webdriver-java/web-form.html

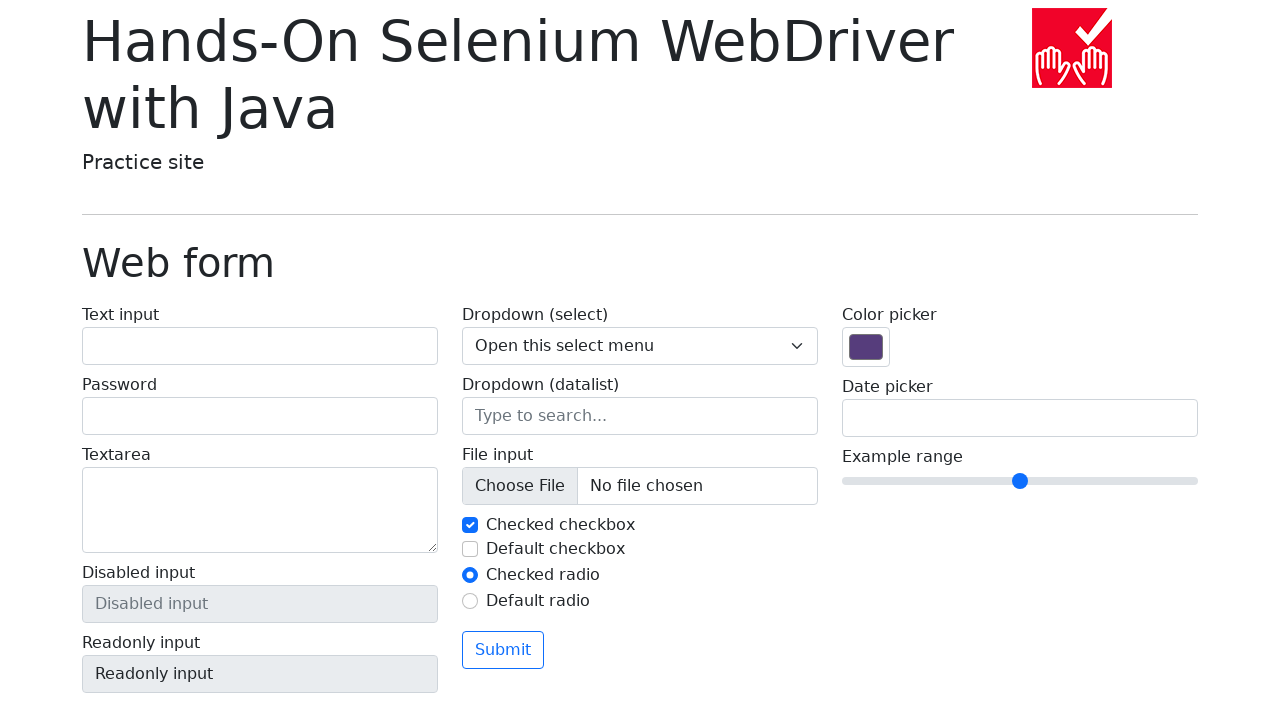

Clicked 'Return to index' link at (143, 711) on text=Return to index
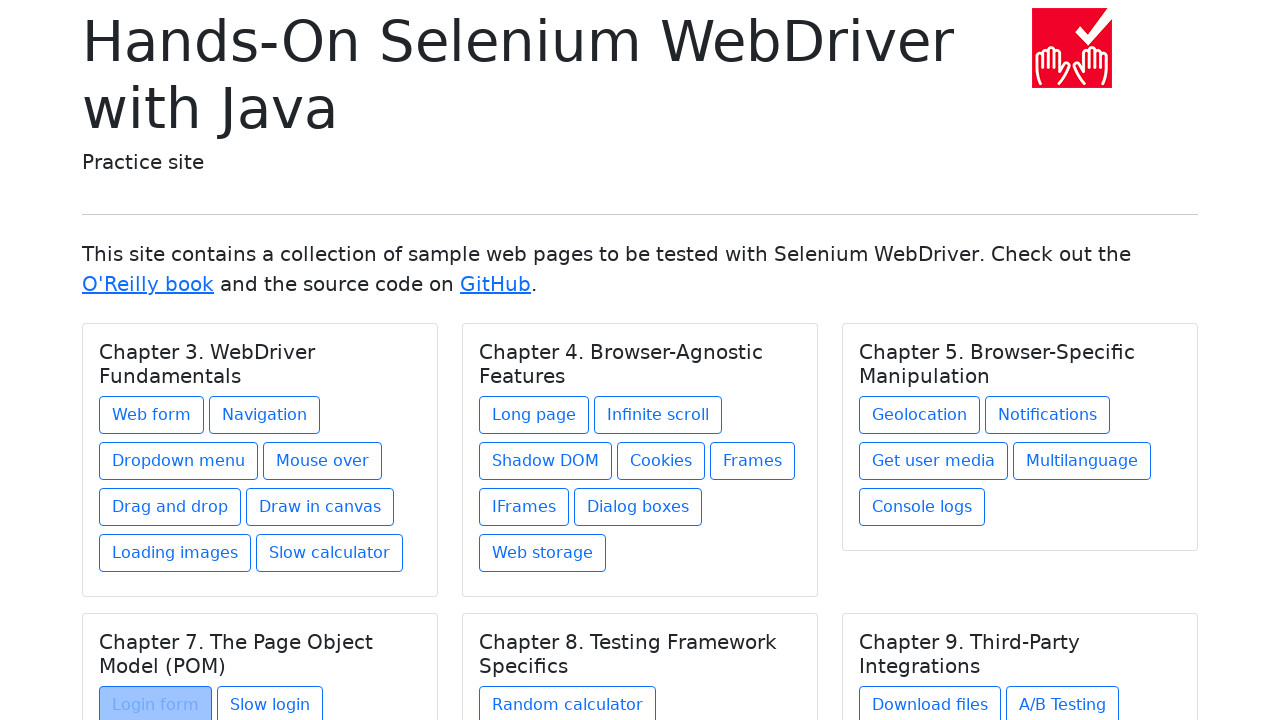

Verified navigation to index page at https://bonigarcia.dev/selenium-webdriver-java/index.html
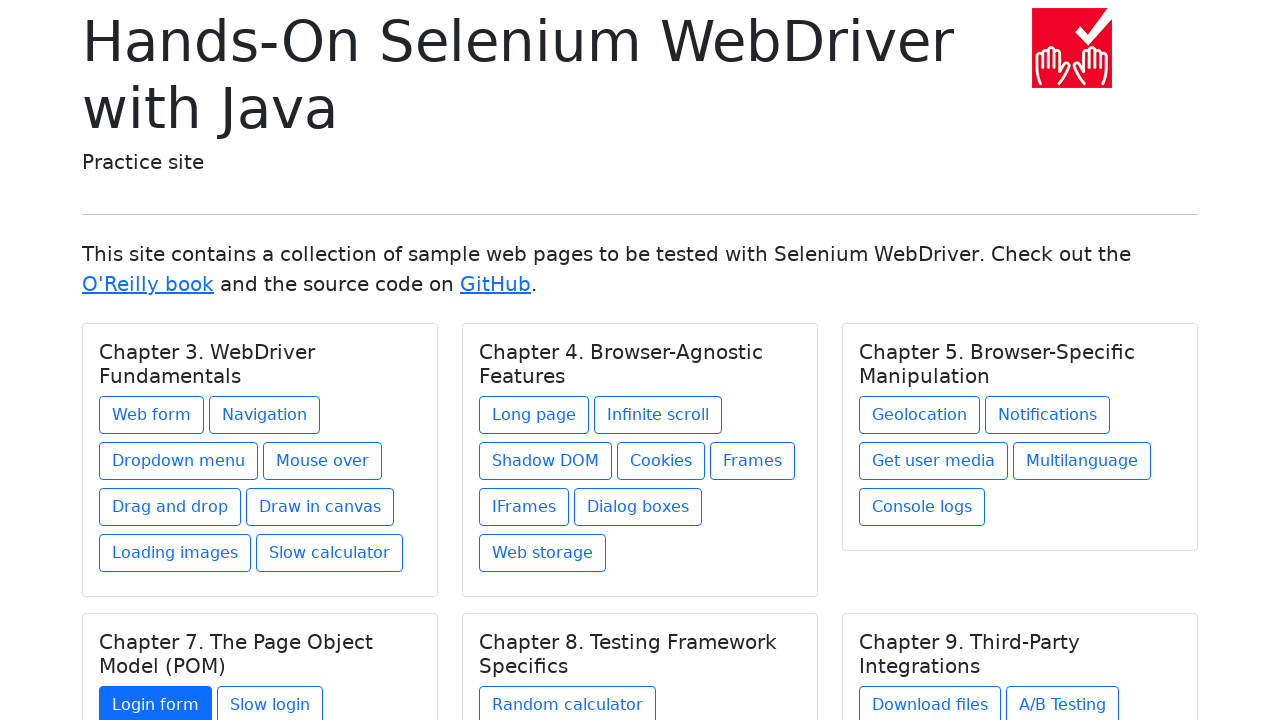

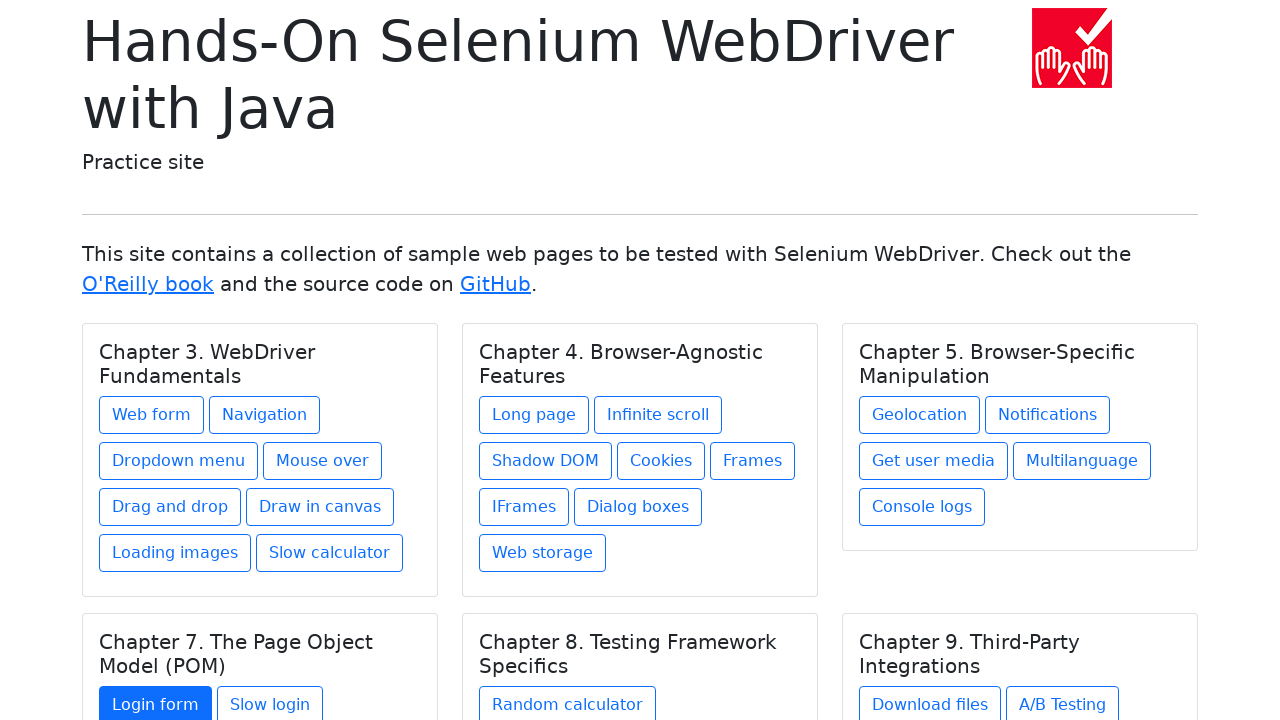